Tests that entering a valid number (64) between 50-100 with a perfect square root displays the correct result in an alert

Starting URL: https://kristinek.github.io/site/tasks/enter_a_number

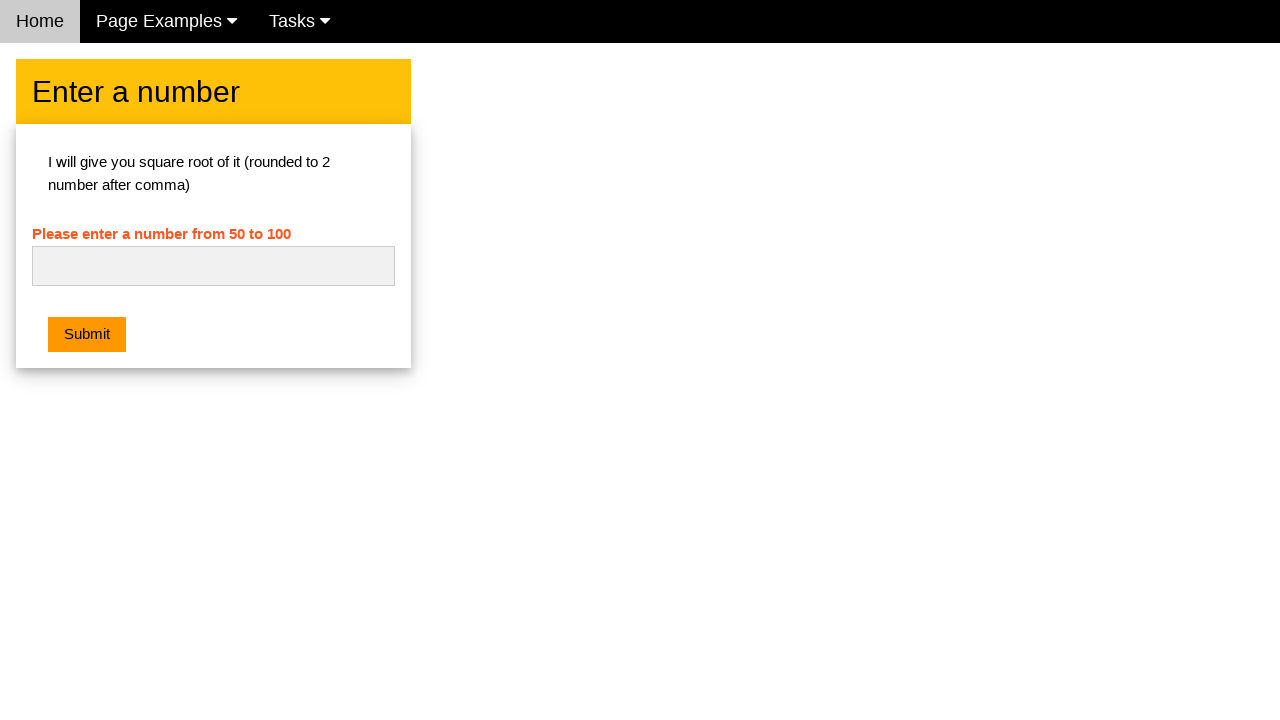

Filled number input field with '64' on #numb
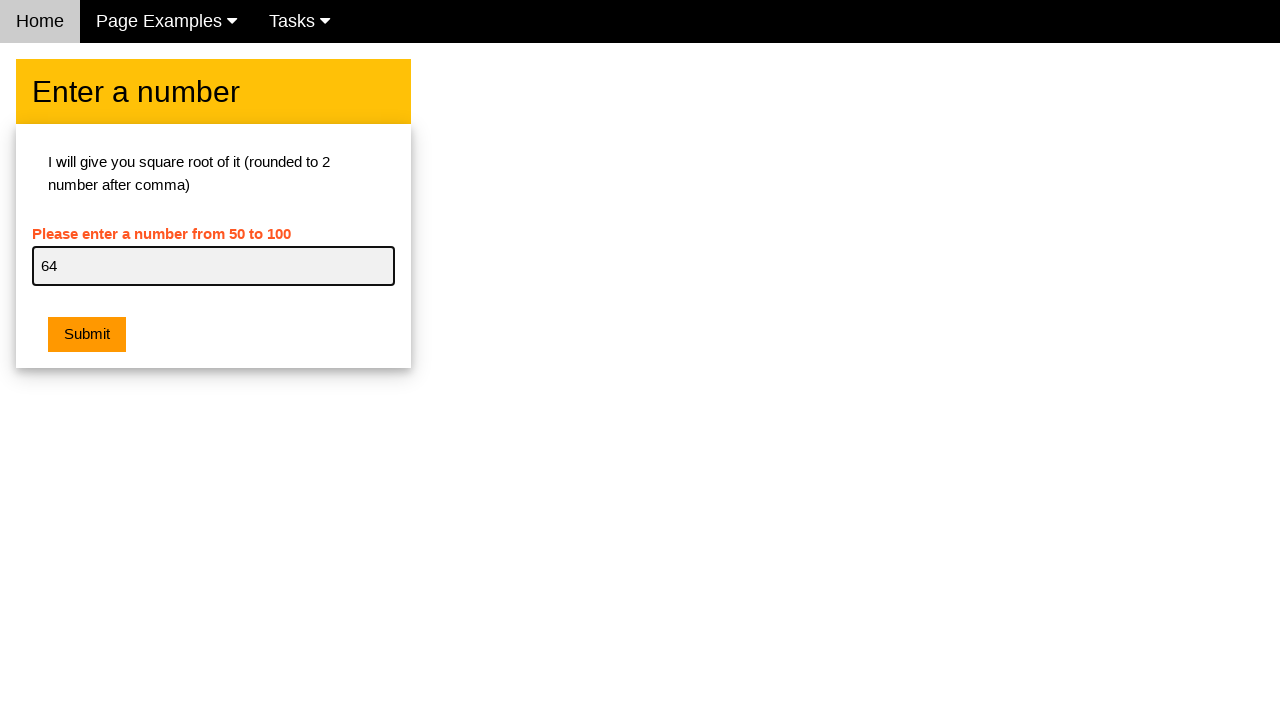

Clicked submit button to calculate square root at (87, 335) on button
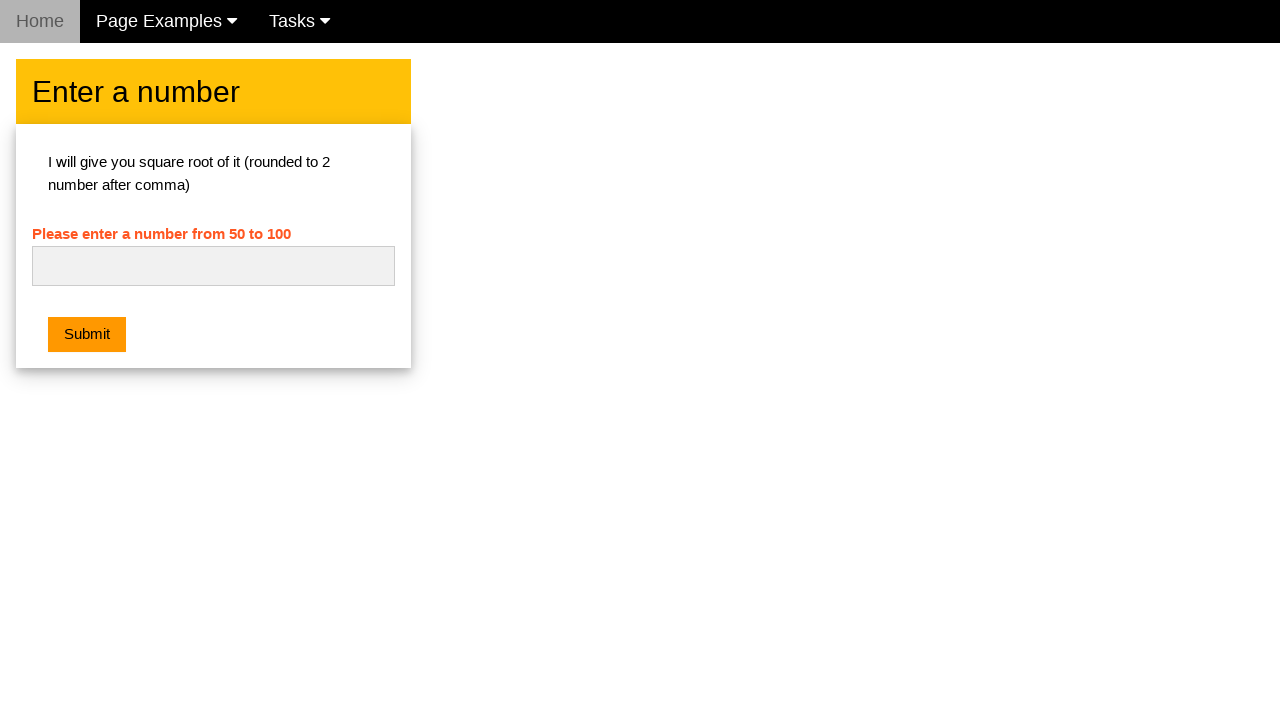

Set up dialog handler to accept alerts
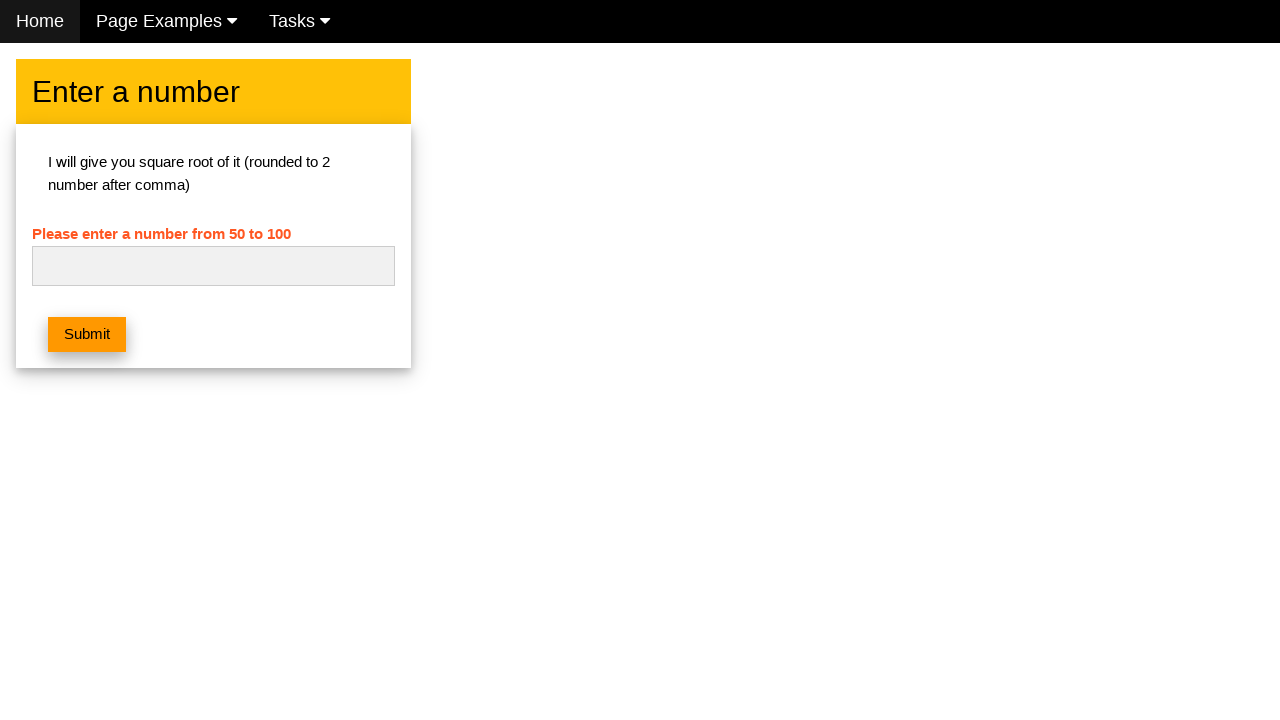

Configured dialog handler to verify alert message
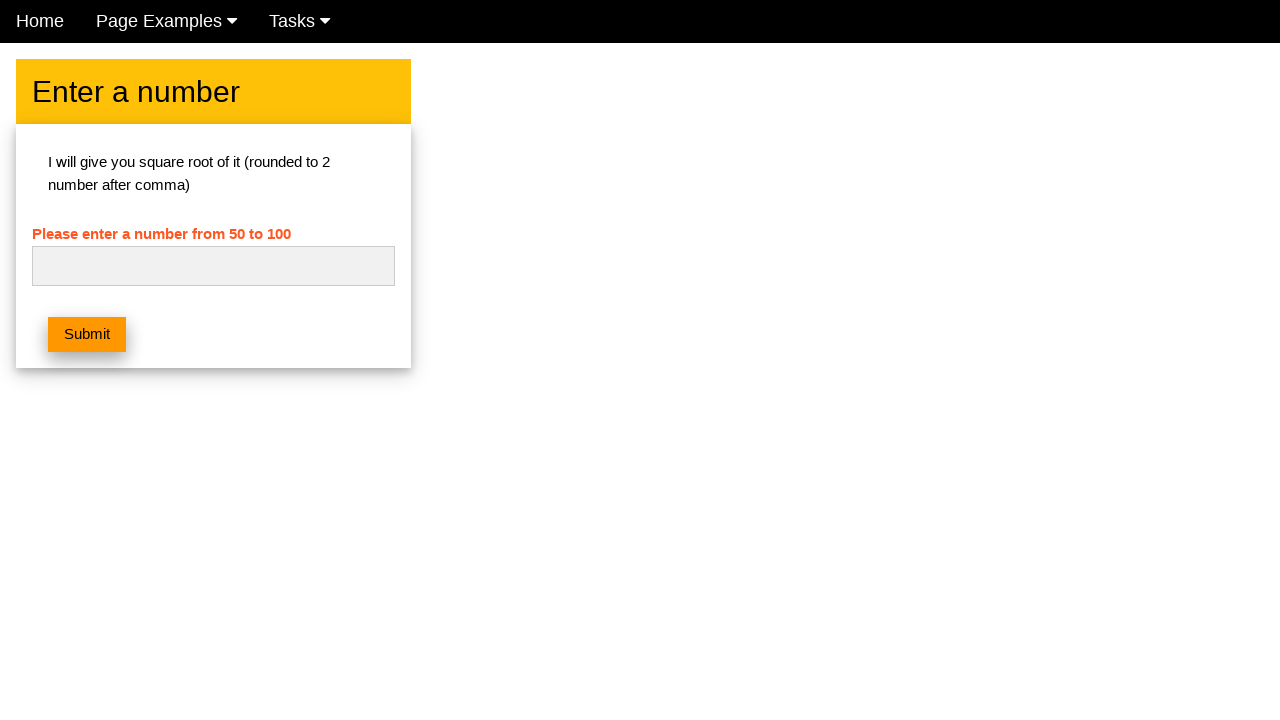

Re-filled number input field with '64' to trigger dialog on #numb
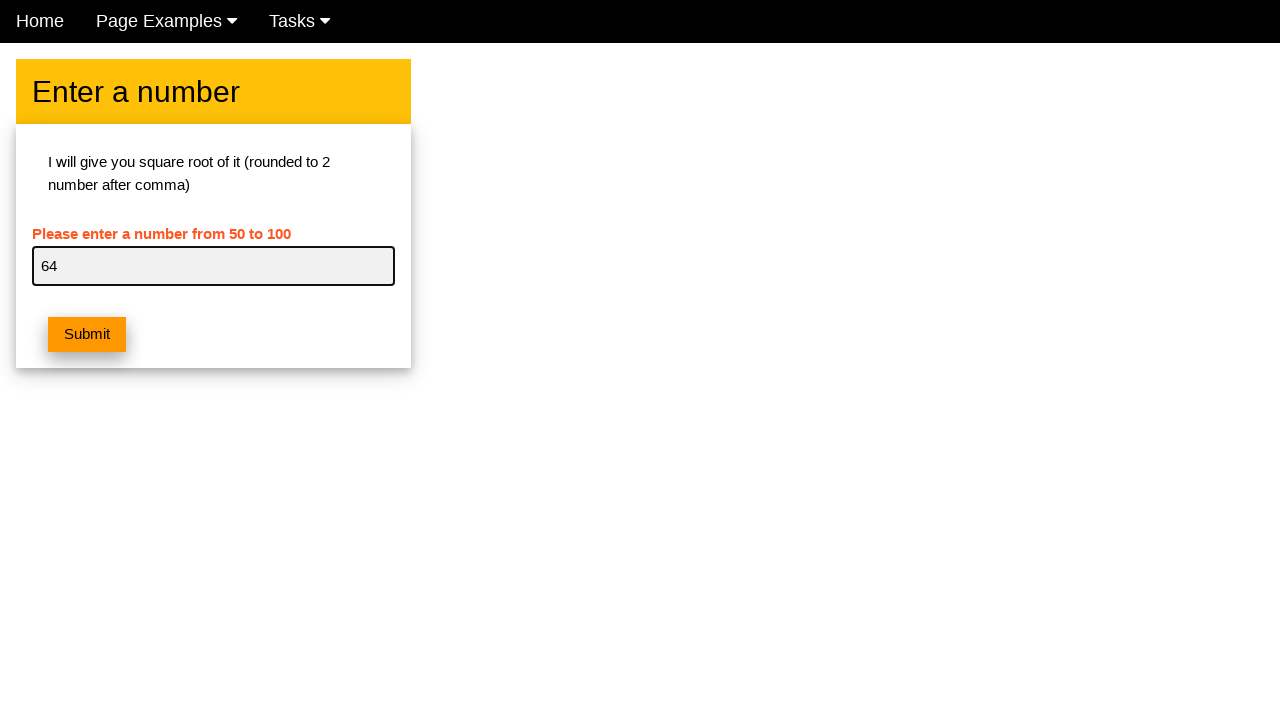

Clicked submit button again to trigger alert with dialog handler at (87, 335) on button
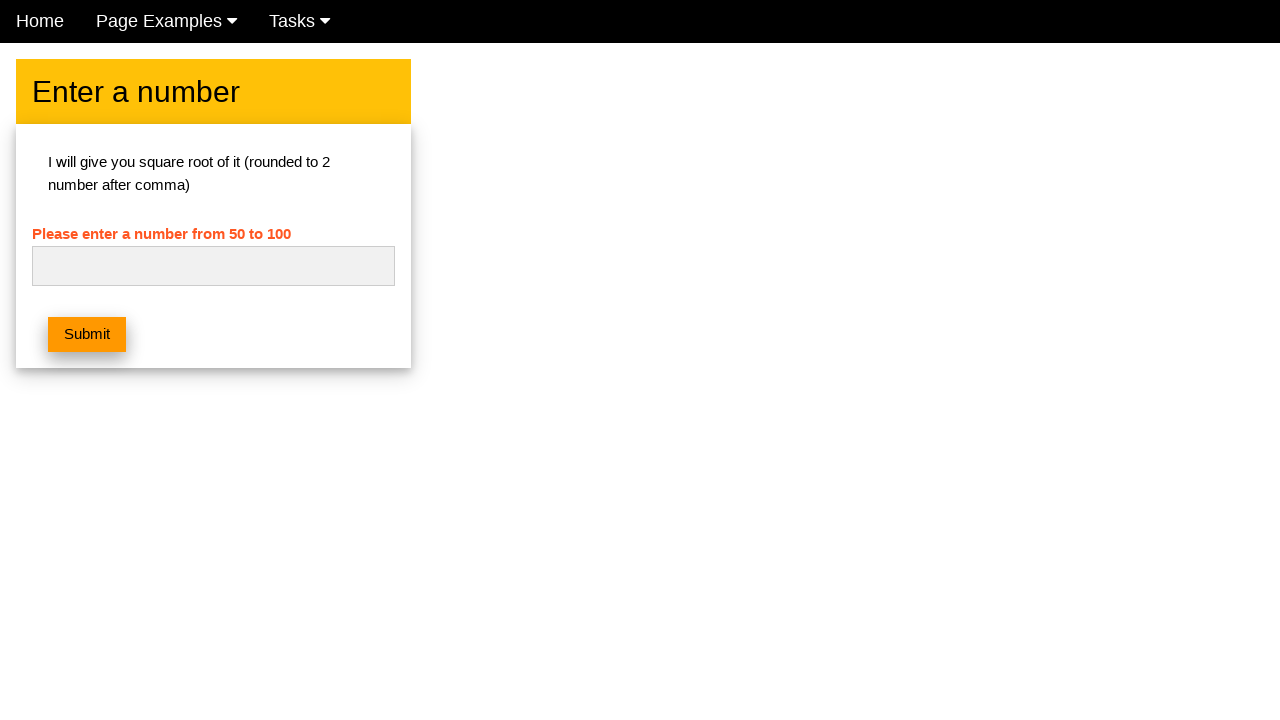

Retrieved error message text from page
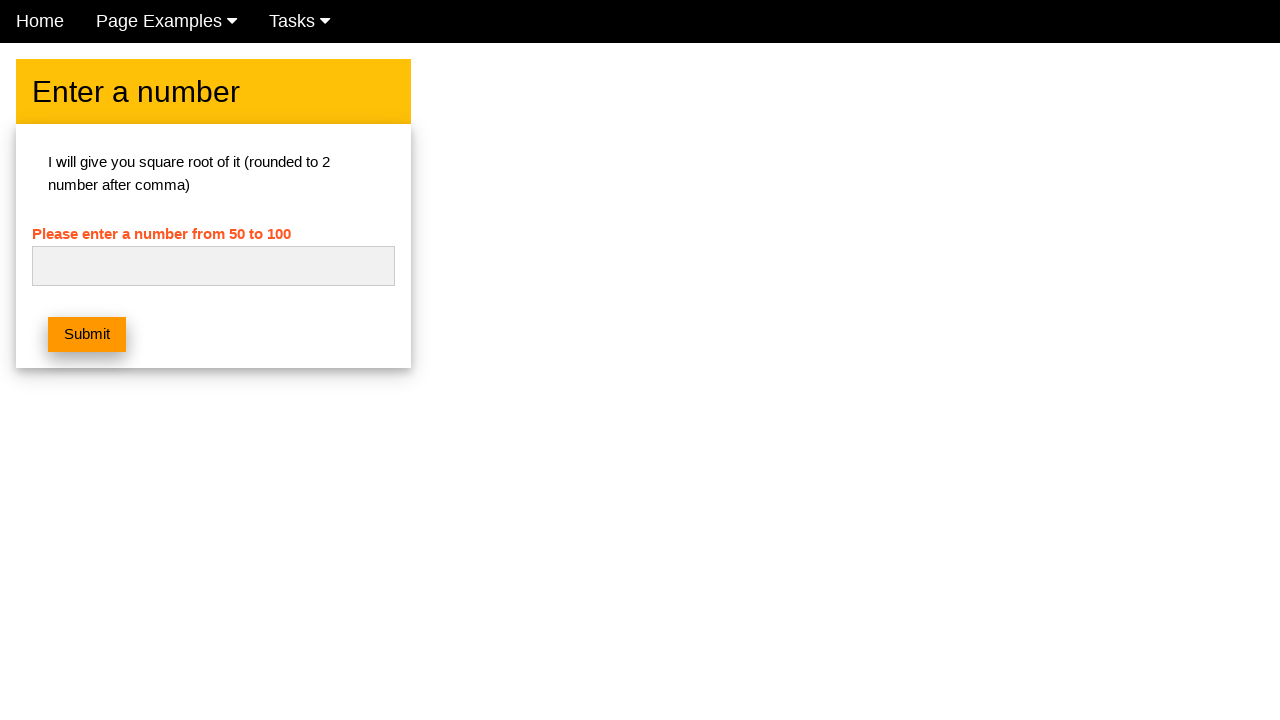

Verified that no error message is displayed (error text is empty)
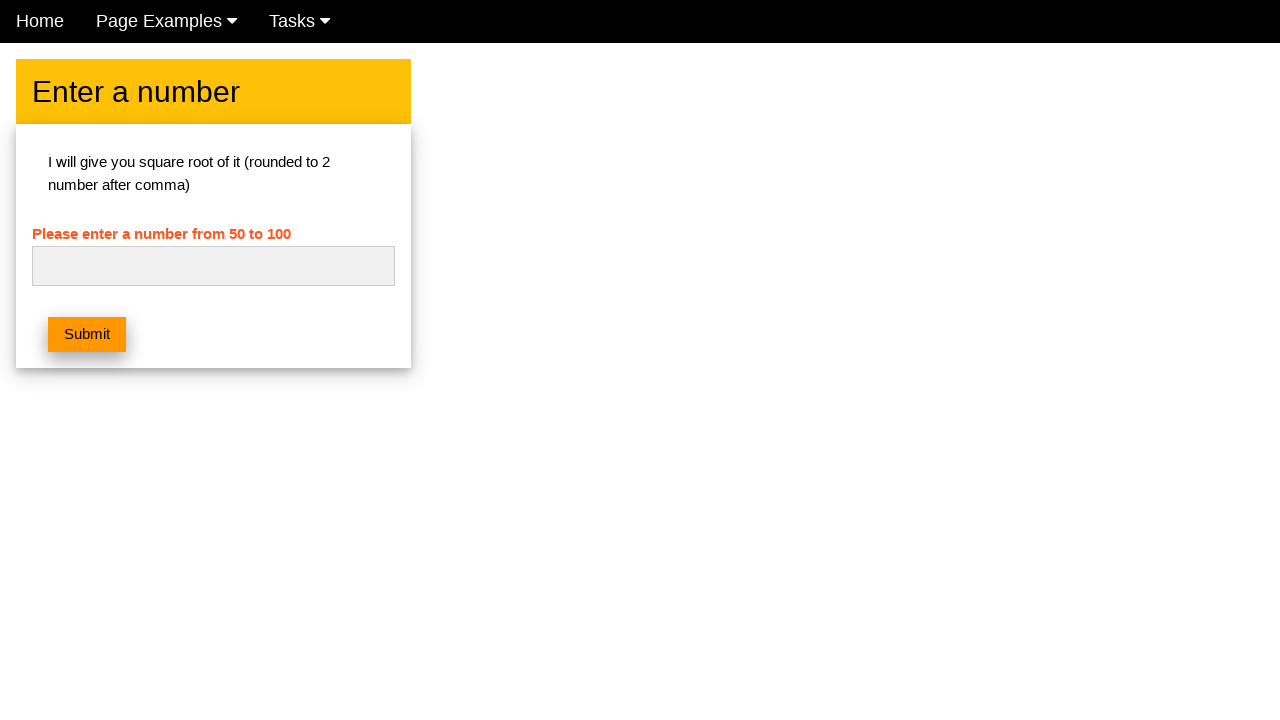

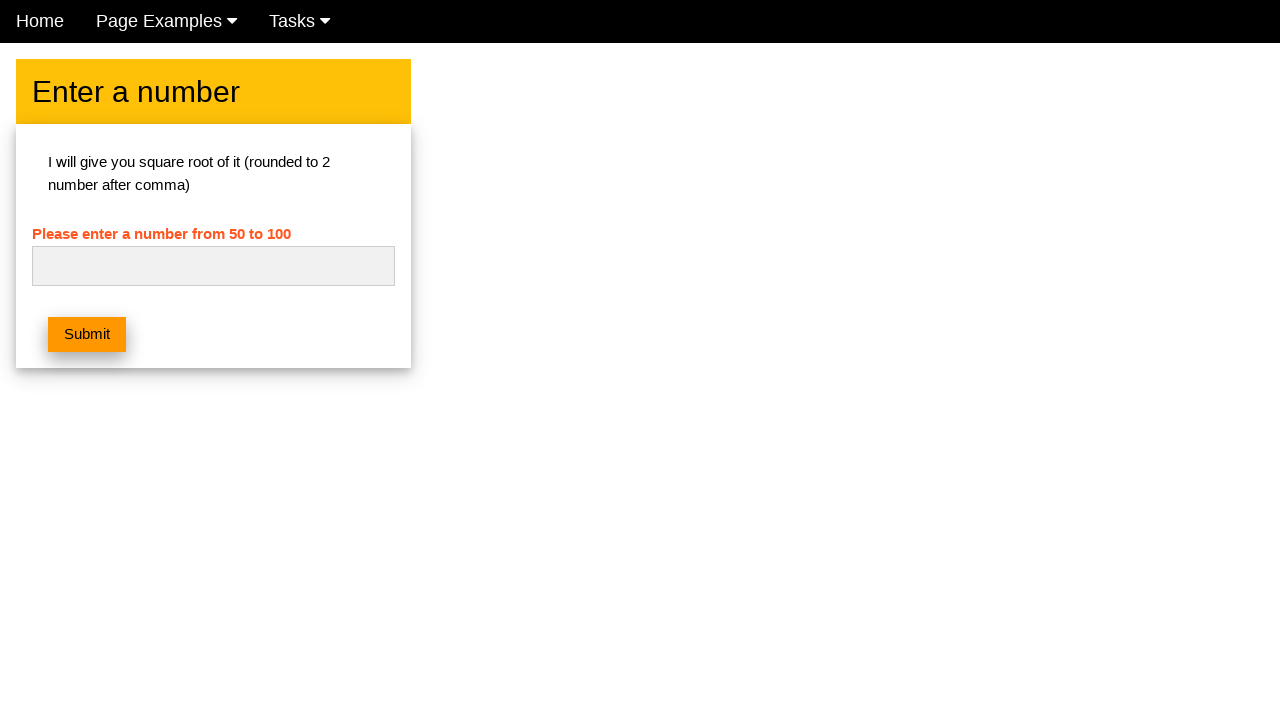